Tests filtering to show all todo items after switching between filters.

Starting URL: https://demo.playwright.dev/todomvc

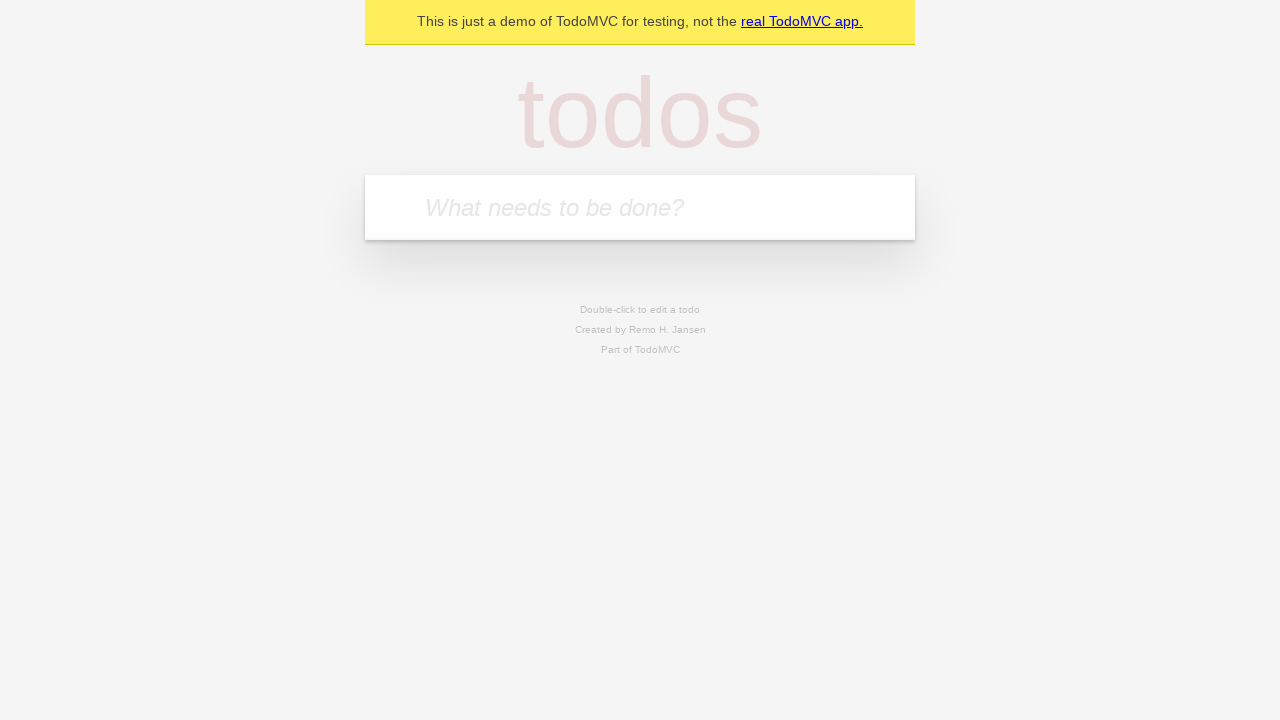

Filled todo input with 'buy some cheese' on internal:attr=[placeholder="What needs to be done?"i]
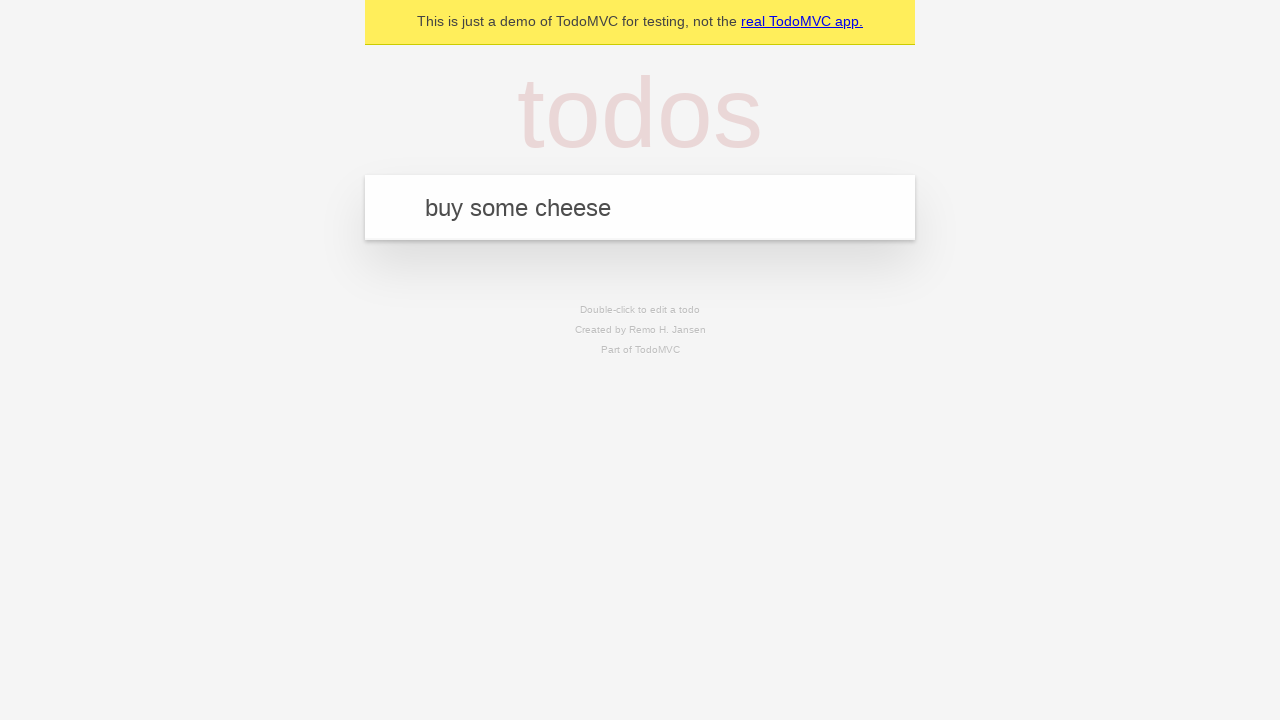

Pressed Enter to create first todo item on internal:attr=[placeholder="What needs to be done?"i]
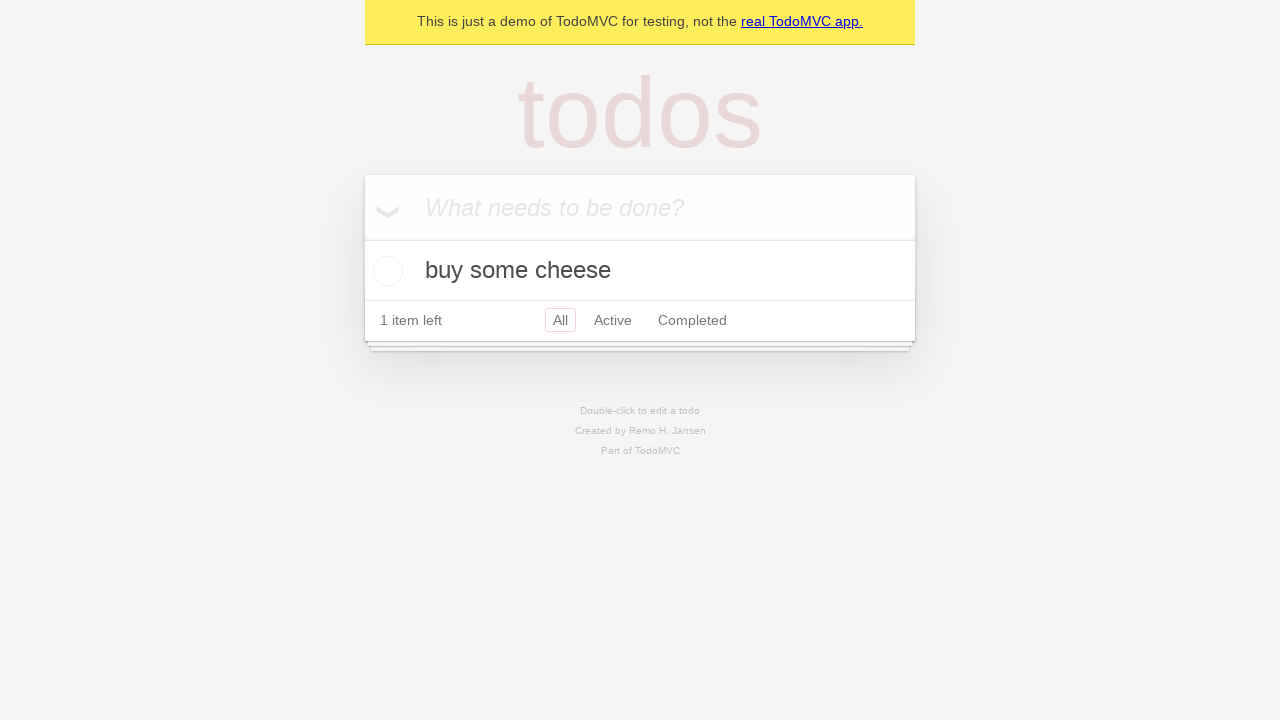

Filled todo input with 'feed the cat' on internal:attr=[placeholder="What needs to be done?"i]
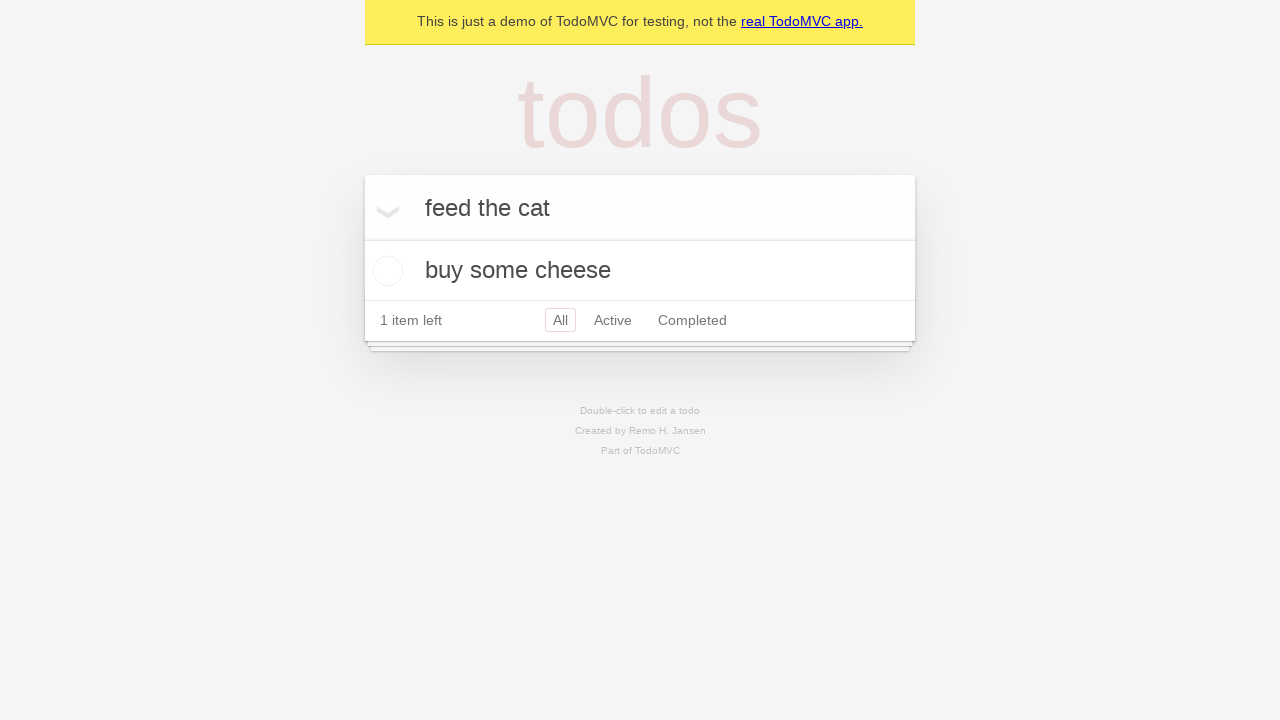

Pressed Enter to create second todo item on internal:attr=[placeholder="What needs to be done?"i]
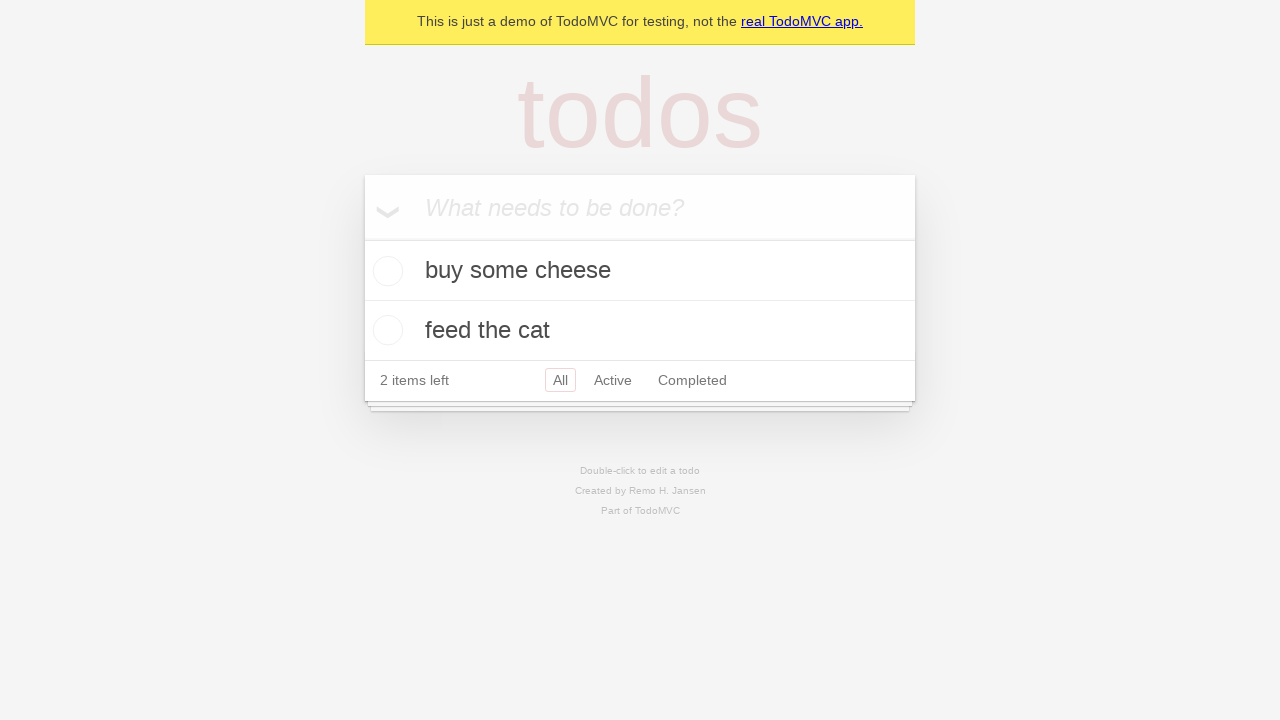

Filled todo input with 'book a doctors appointment' on internal:attr=[placeholder="What needs to be done?"i]
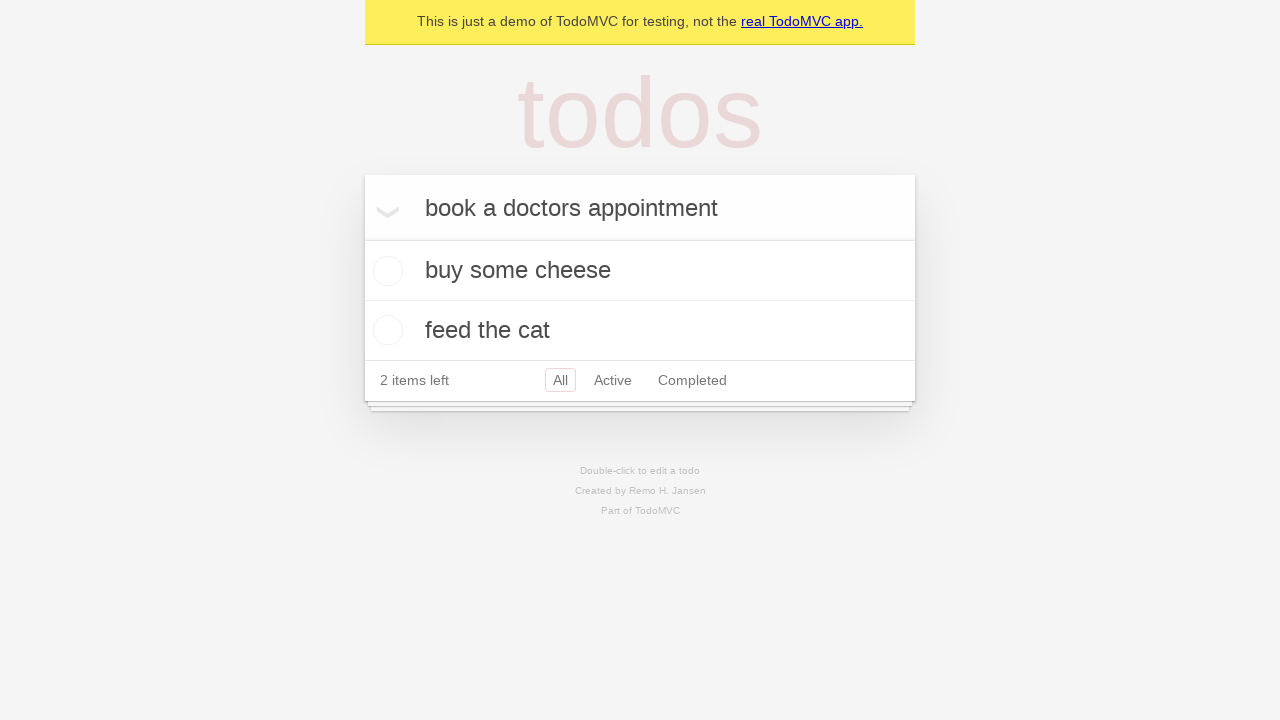

Pressed Enter to create third todo item on internal:attr=[placeholder="What needs to be done?"i]
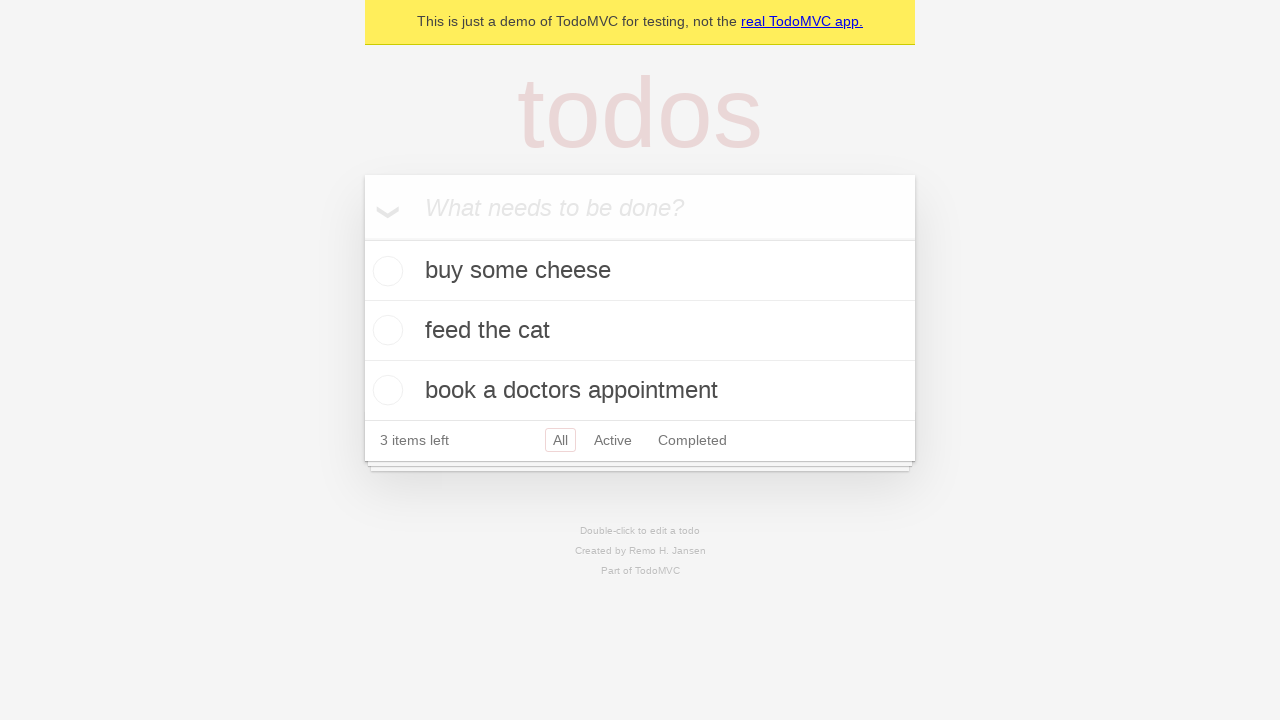

Checked the second todo item checkbox at (385, 330) on internal:testid=[data-testid="todo-item"s] >> nth=1 >> internal:role=checkbox
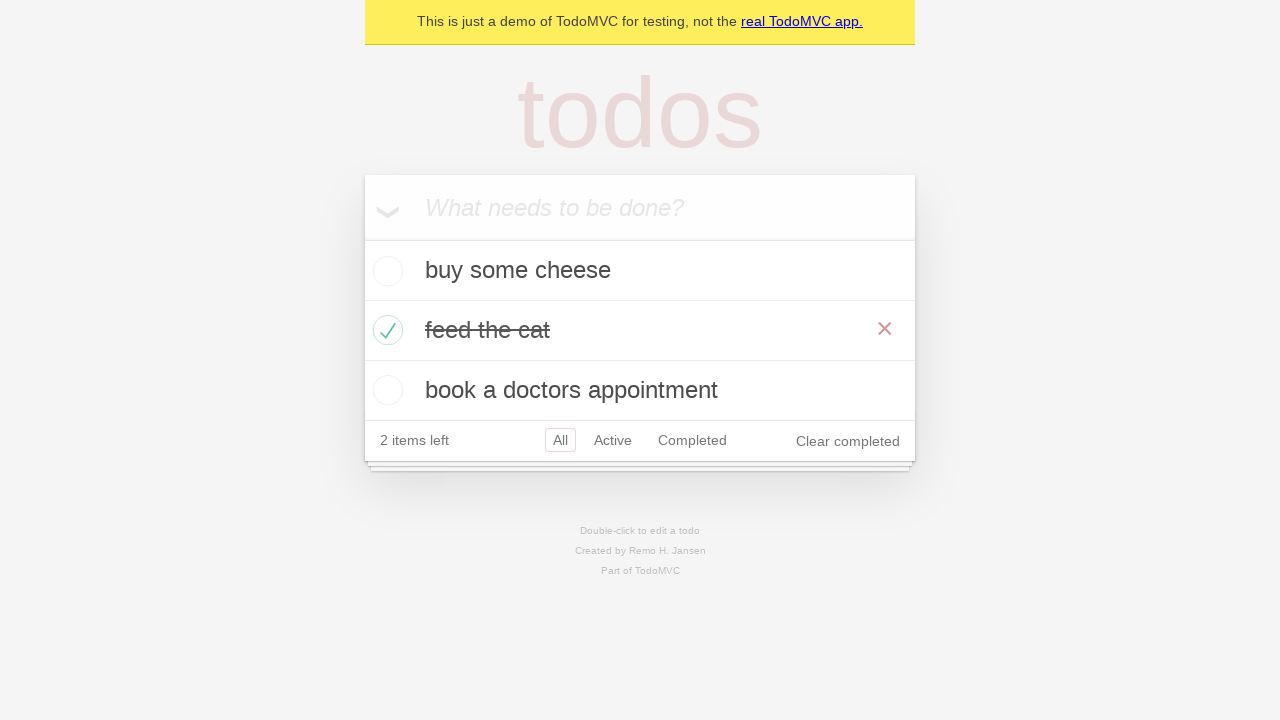

Clicked Active filter to show only active items at (613, 440) on internal:role=link[name="Active"i]
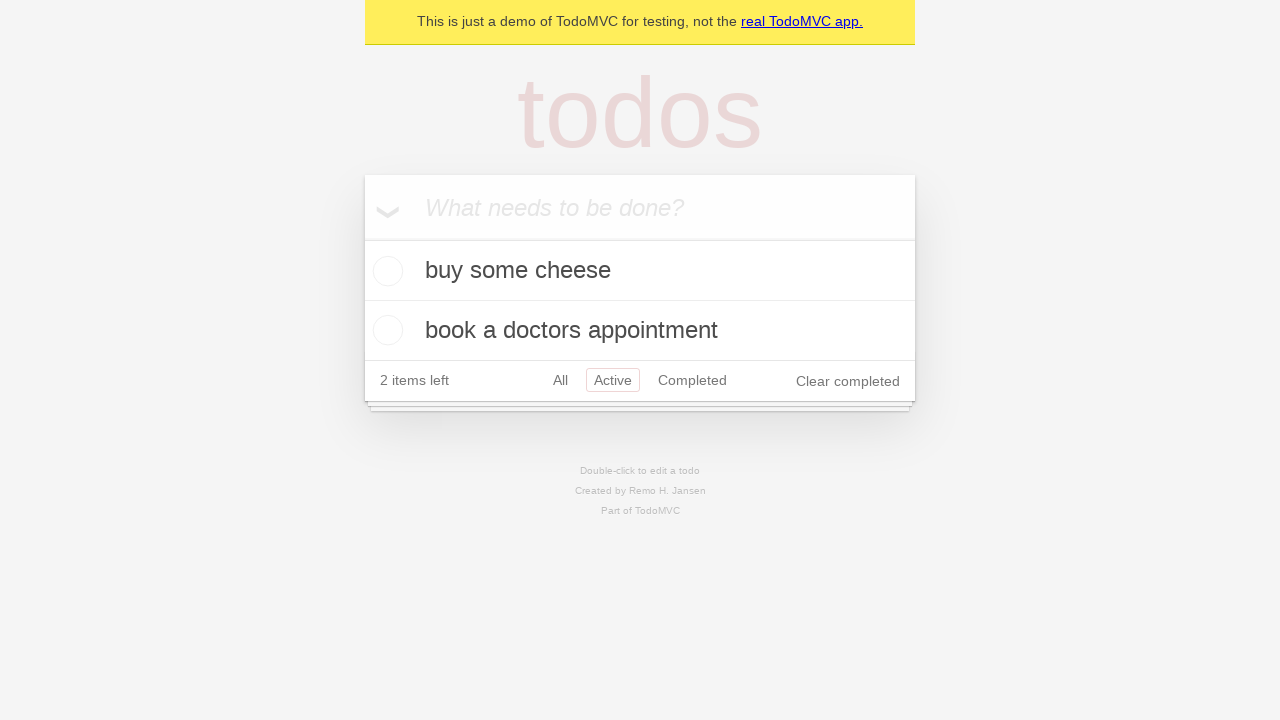

Clicked Completed filter to show only completed items at (692, 380) on internal:role=link[name="Completed"i]
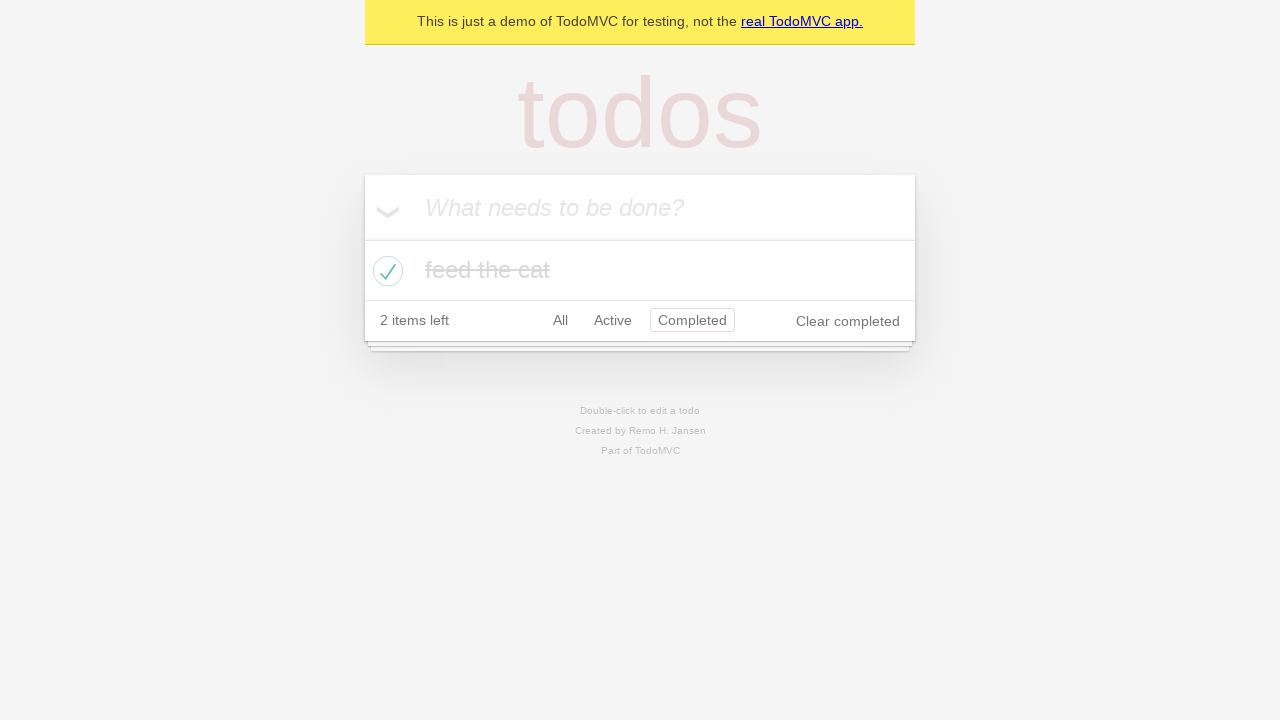

Clicked All filter to display all todo items at (560, 320) on internal:role=link[name="All"i]
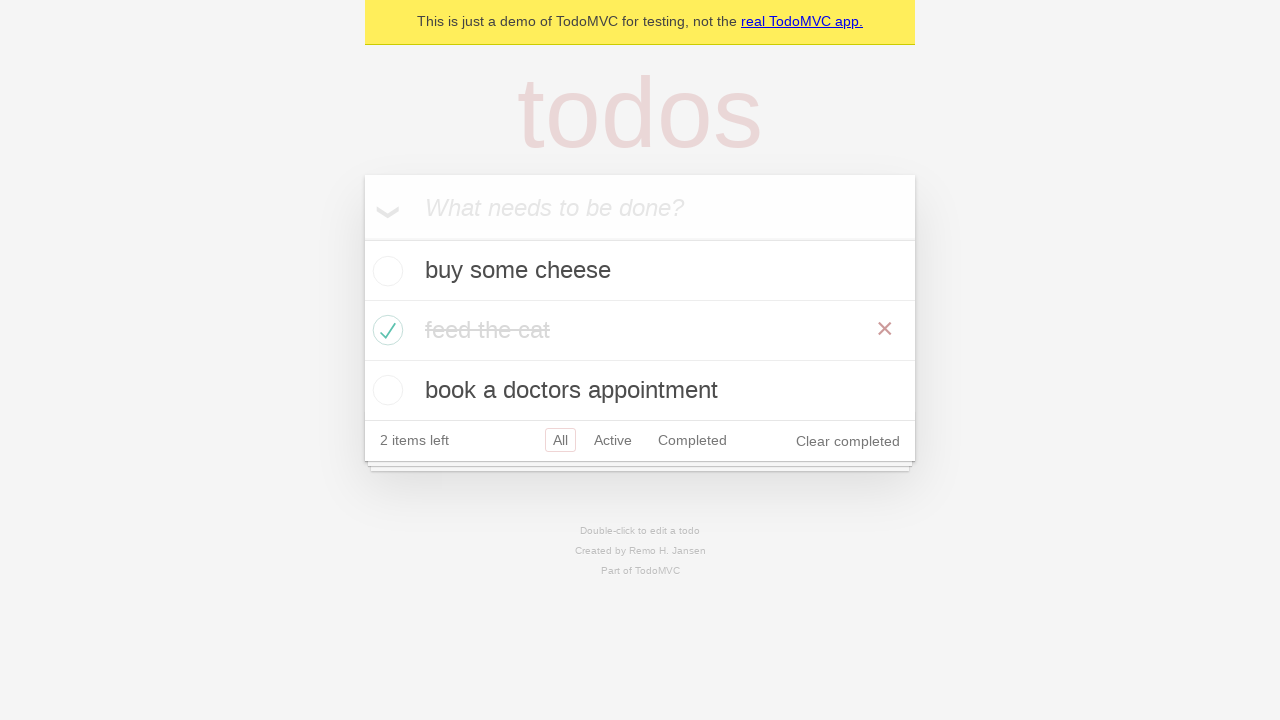

Waited for all todo items to load after switching to All filter
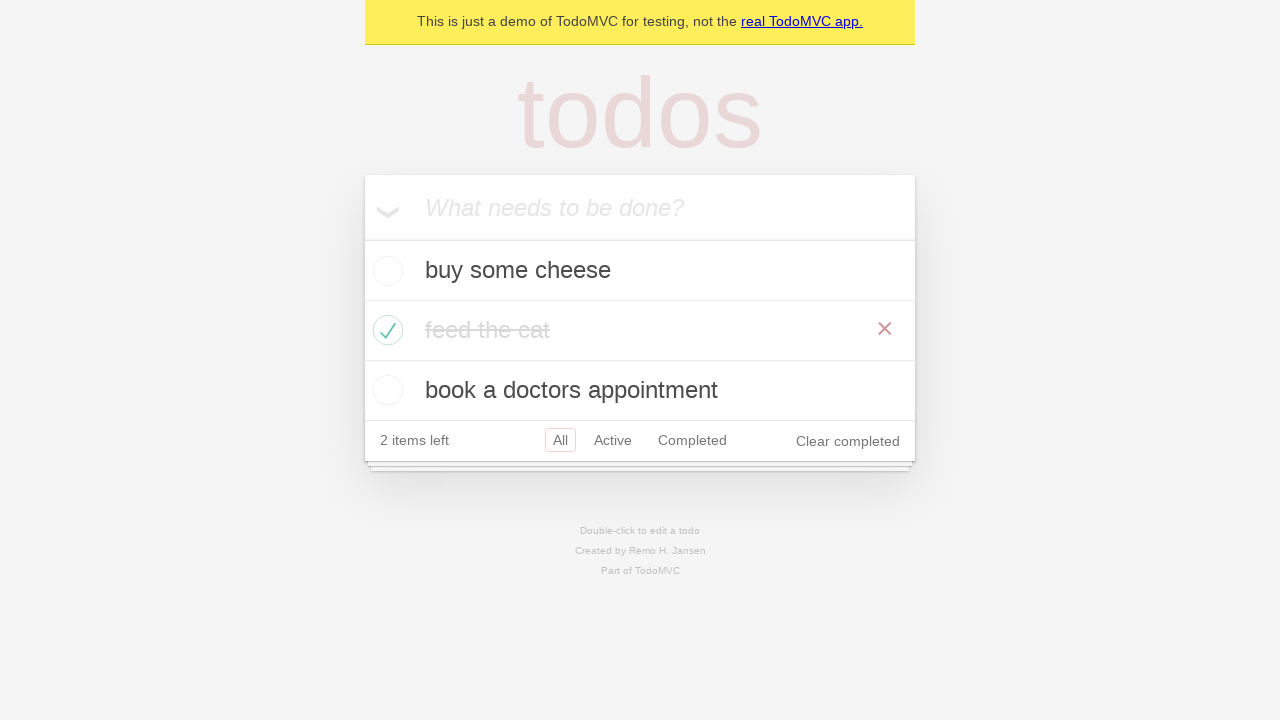

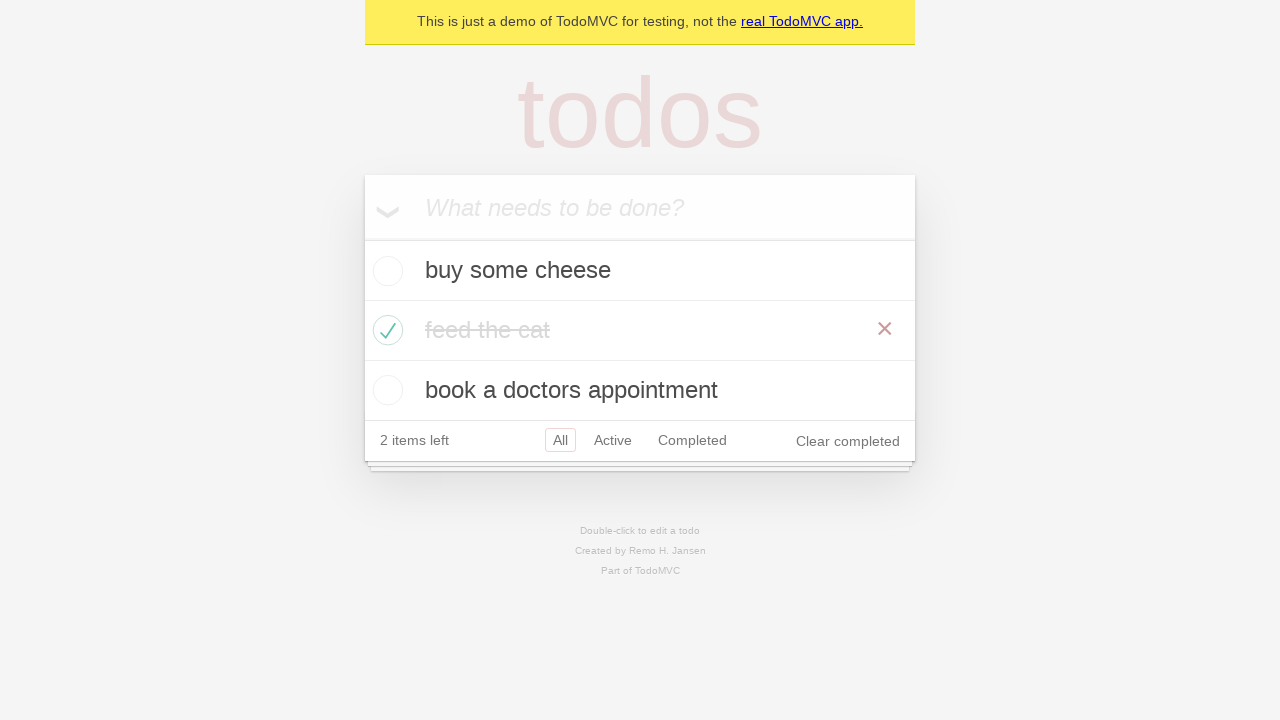